Tests navigation on a demo automation site by skipping sign-in, verifying the Register page title, hovering over a "SwitchTo" menu element, clicking on "Alerts" submenu, and navigating to the Alerts page.

Starting URL: http://demo.automationtesting.in/Index.html

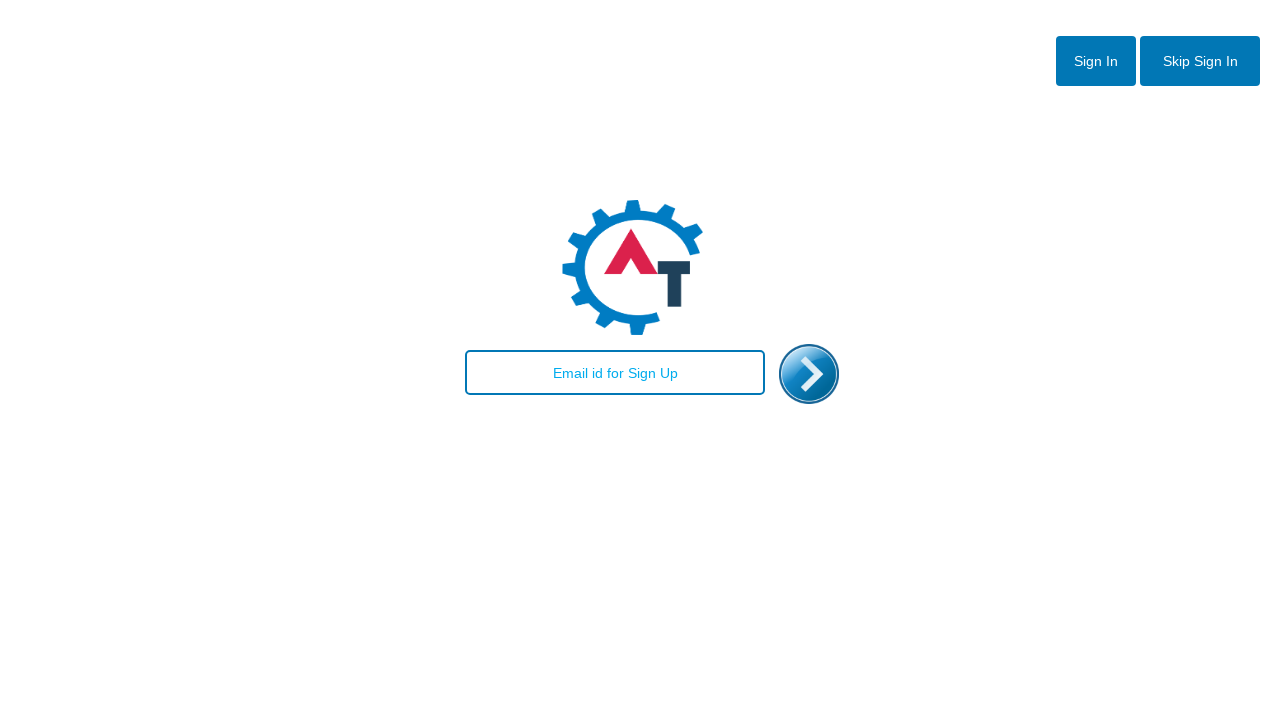

Clicked 'Skip Sign In' button at (1200, 61) on #btn2
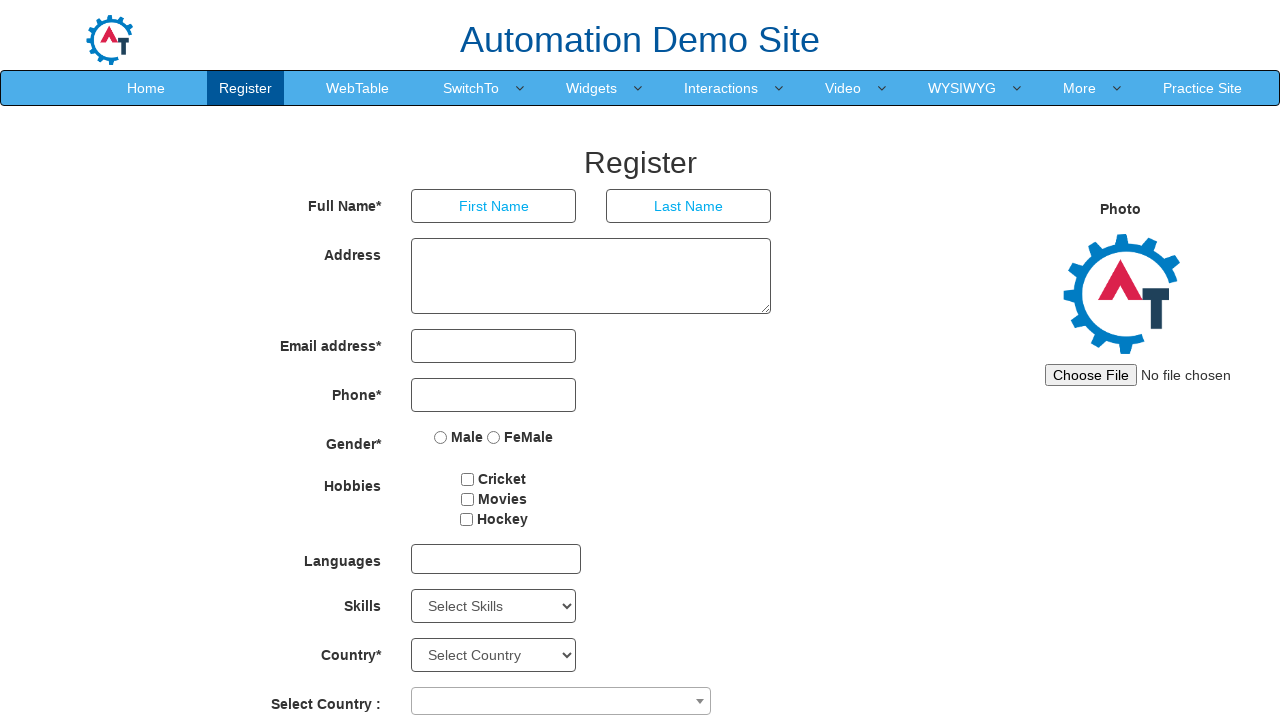

Verified Register page title
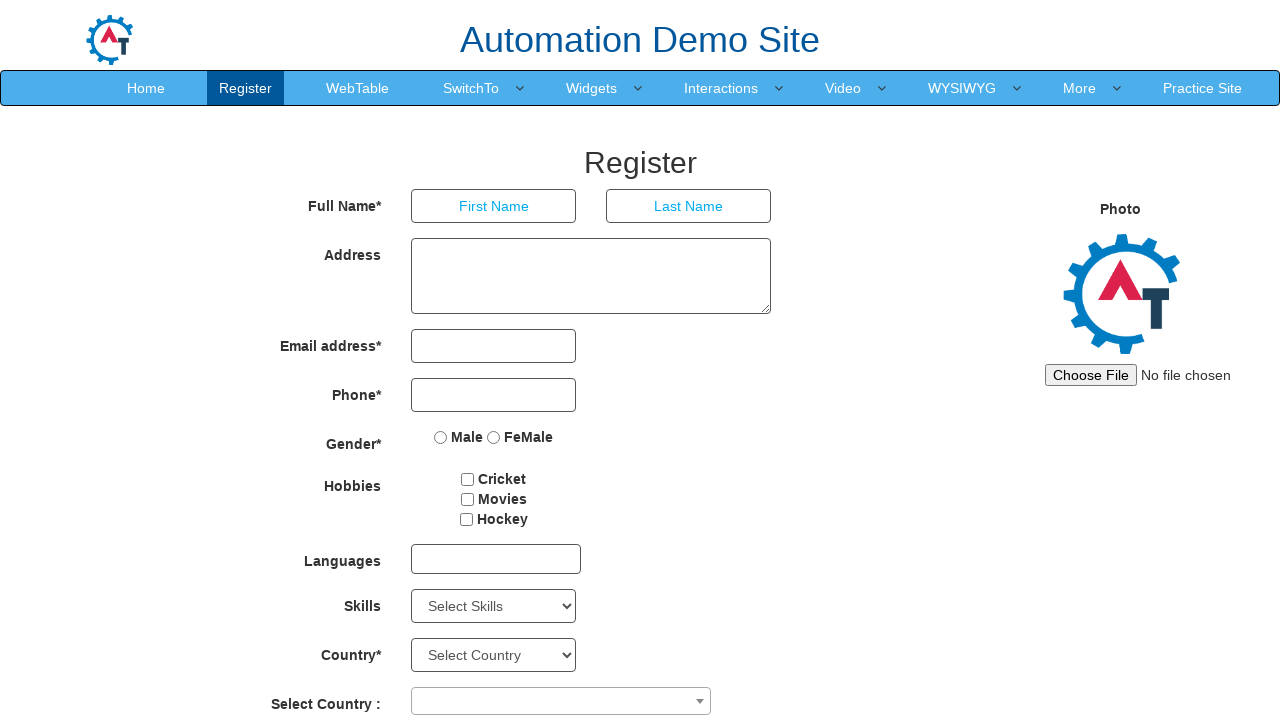

Hovered over 'SwitchTo' menu element at (471, 88) on xpath=//a[text()='SwitchTo']
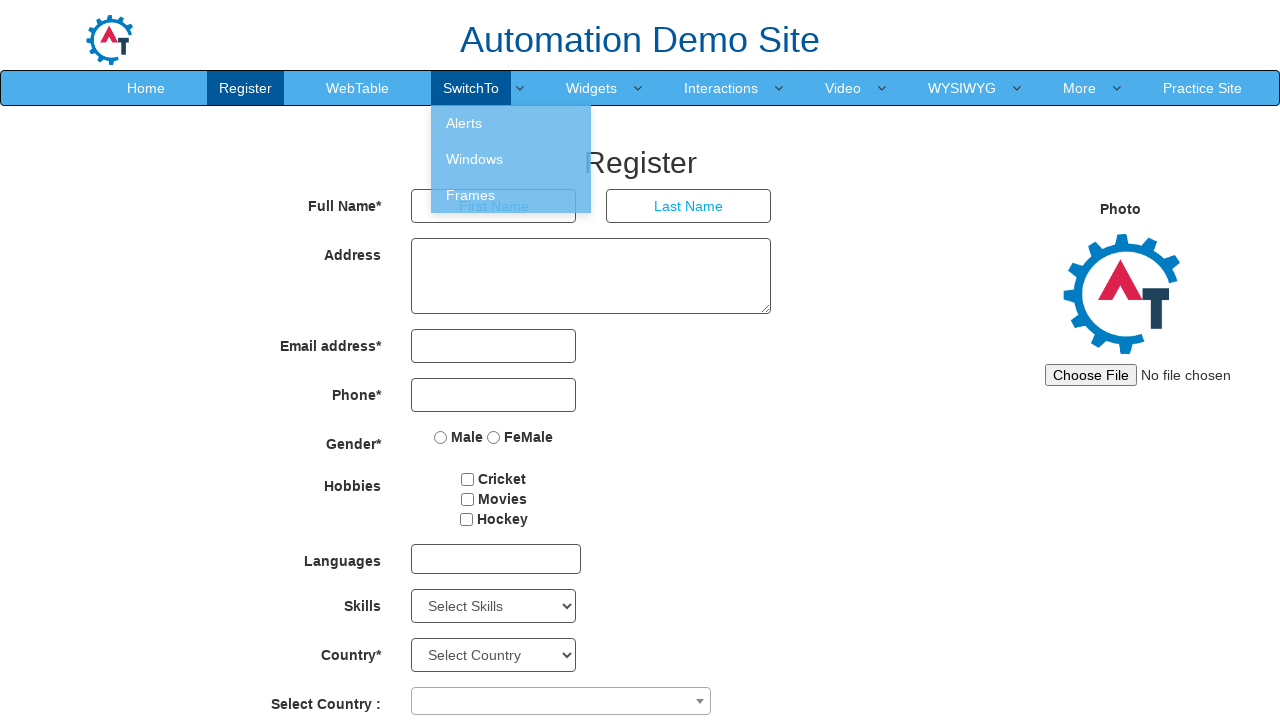

Clicked 'Alerts' submenu item at (511, 123) on xpath=//a[text()='Alerts']
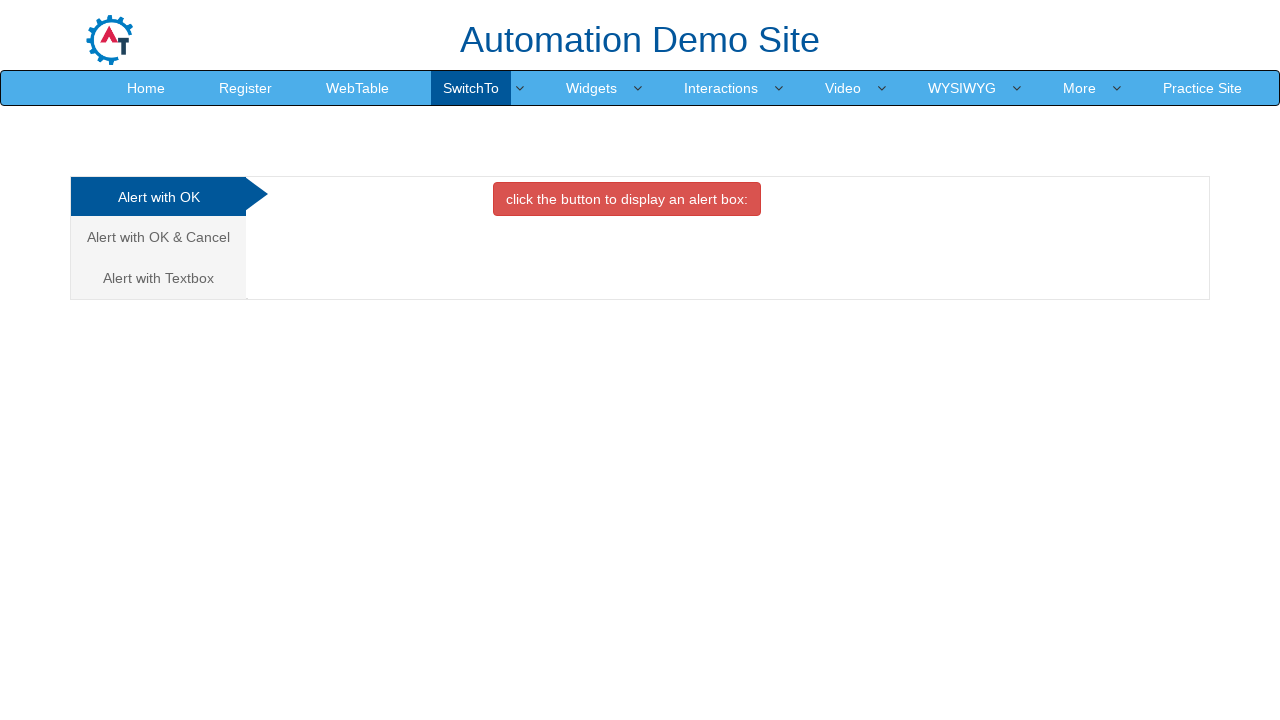

Navigated to Alerts page
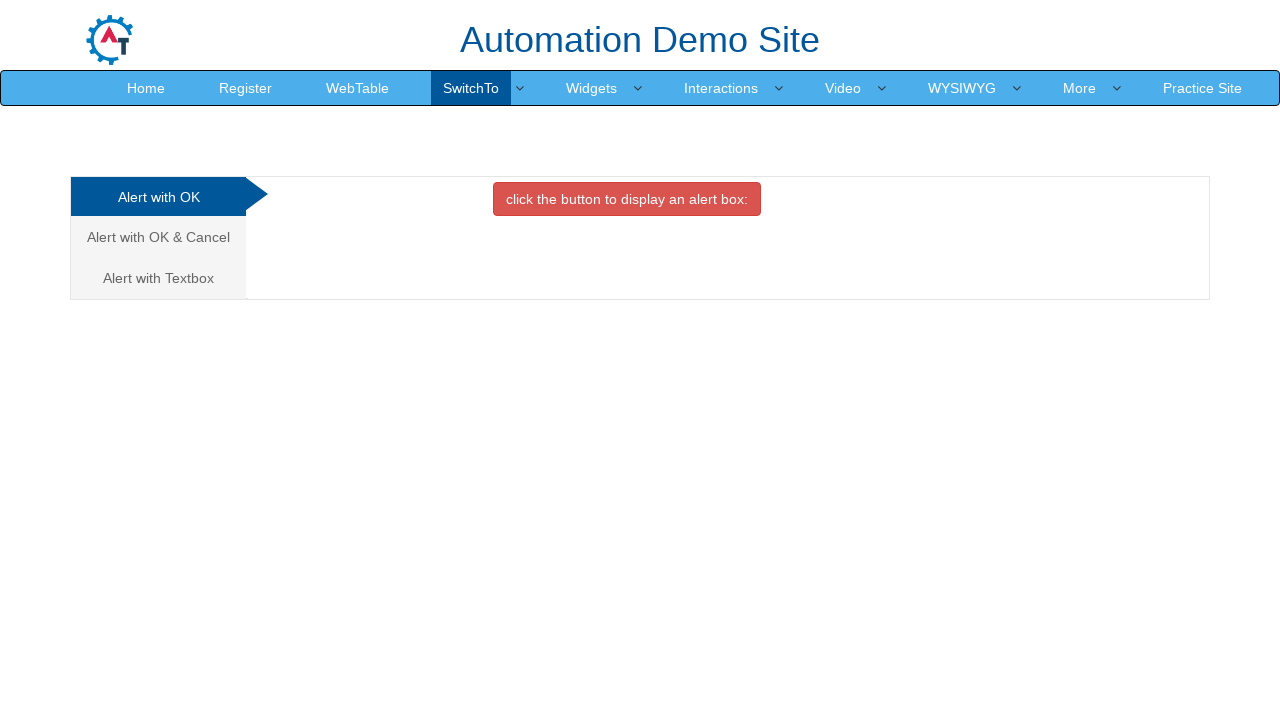

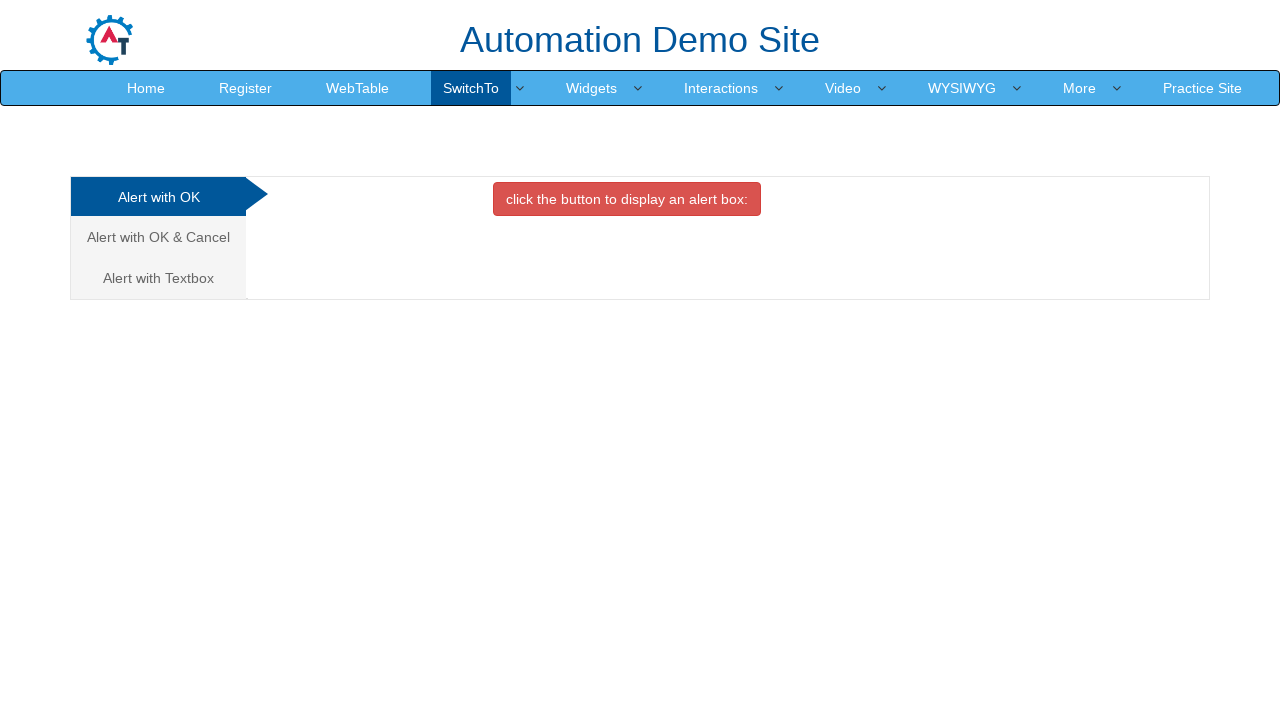